Tests file download functionality by clicking on download links for a PNG image and a PDF document on the download files demo page.

Starting URL: https://bonigarcia.dev/selenium-webdriver-java/download-files.html

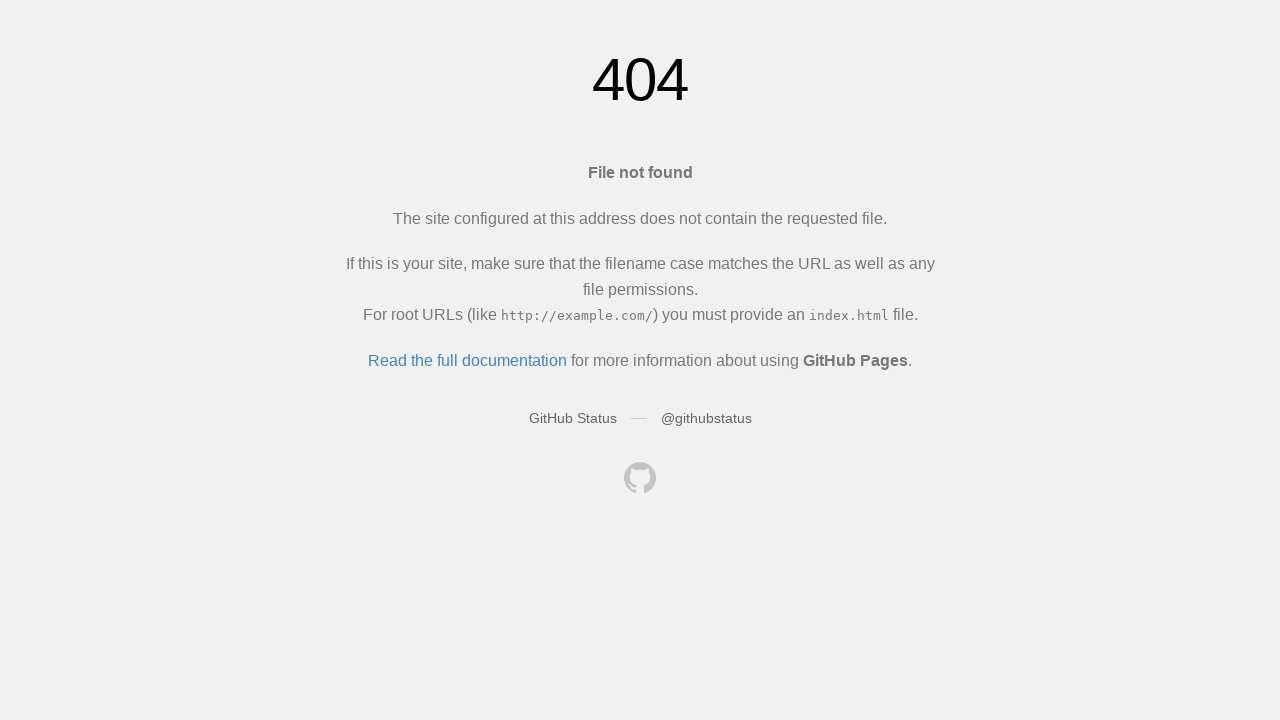

Clicked download link for PNG image (webdrivermanager.png) at (572, 418) on (//a)[2]
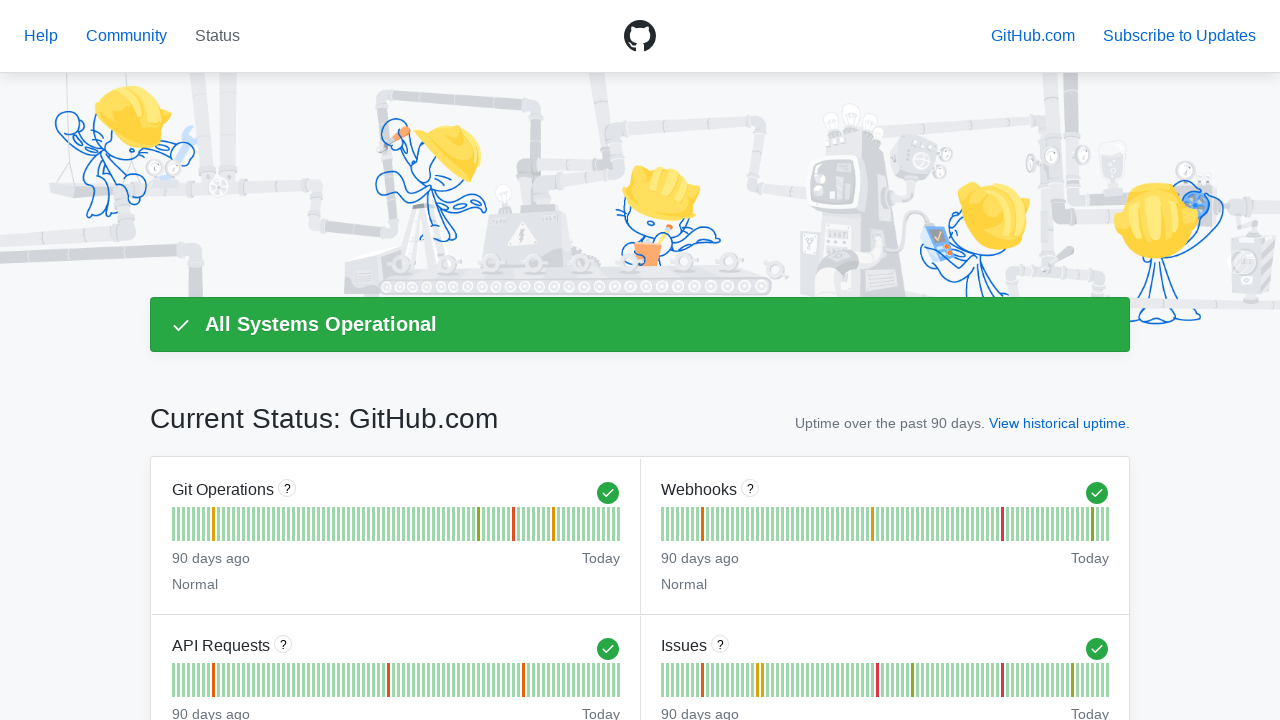

Clicked download link for PDF document (webdrivermanager.pdf) at (126, 36) on (//a)[3]
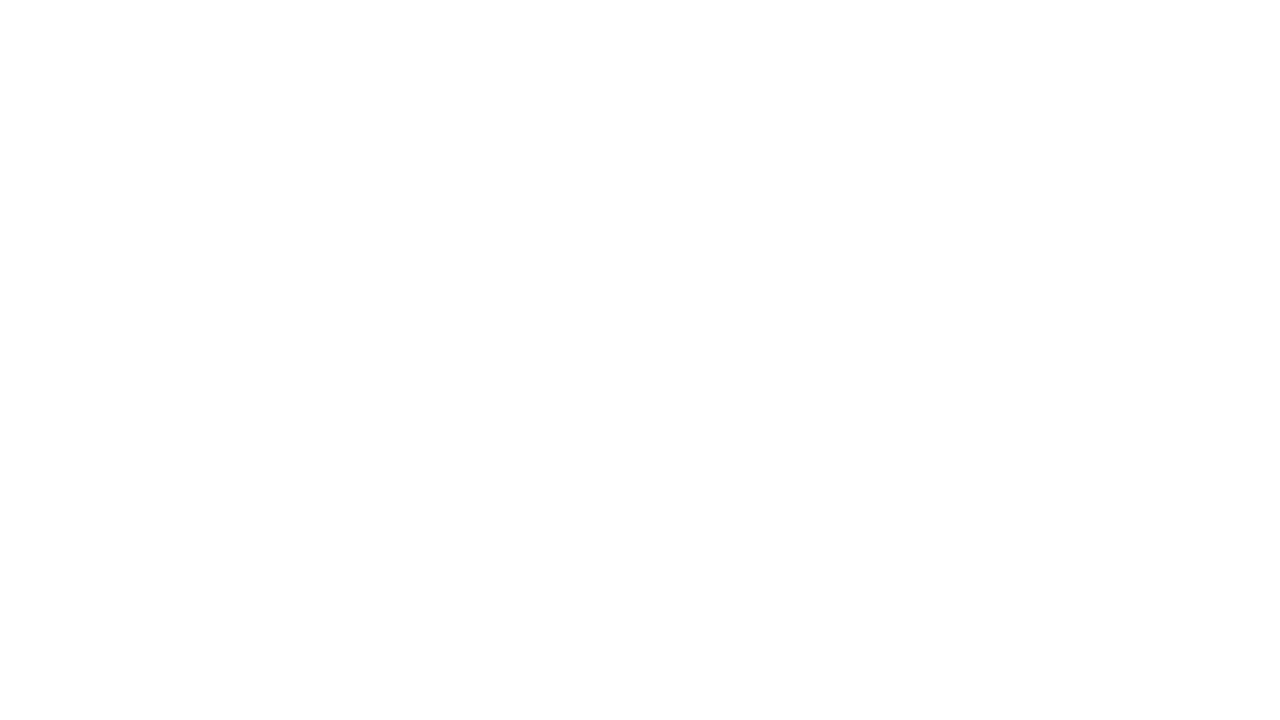

Waited for downloads to complete
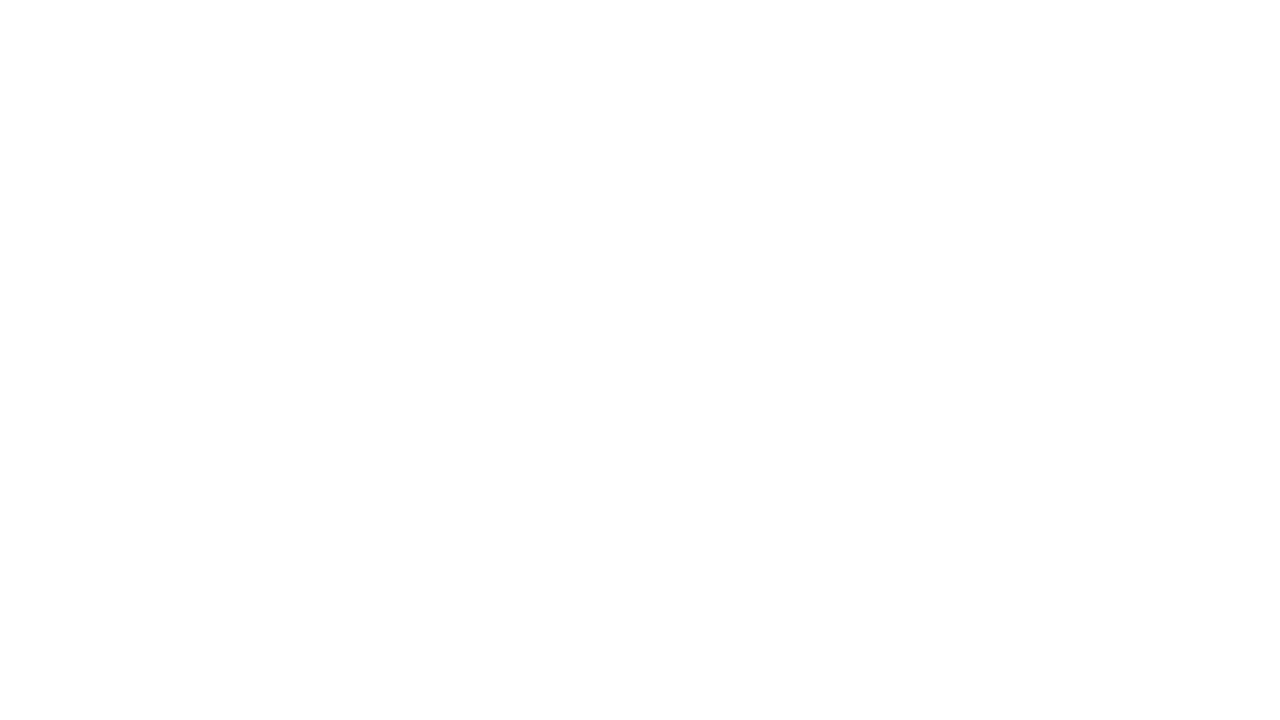

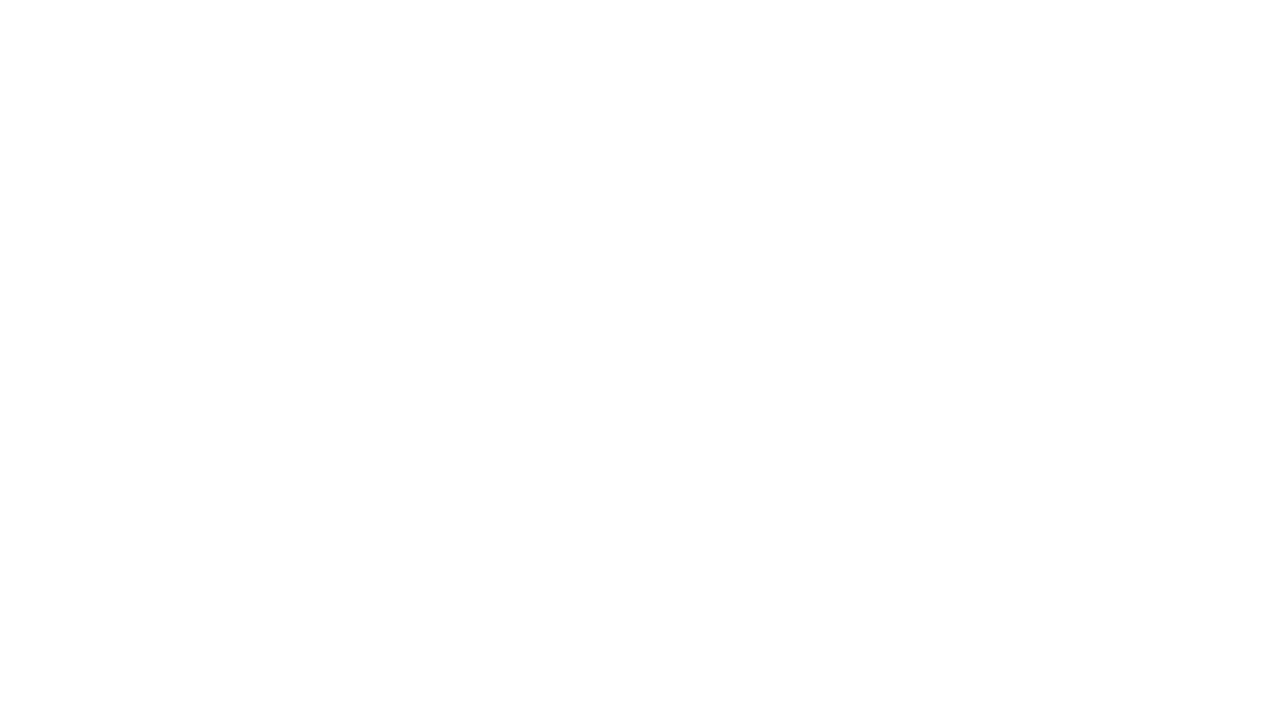